Tests opening a new browser tab by clicking a button and verifying the new tab is opened

Starting URL: https://demoqa.com/

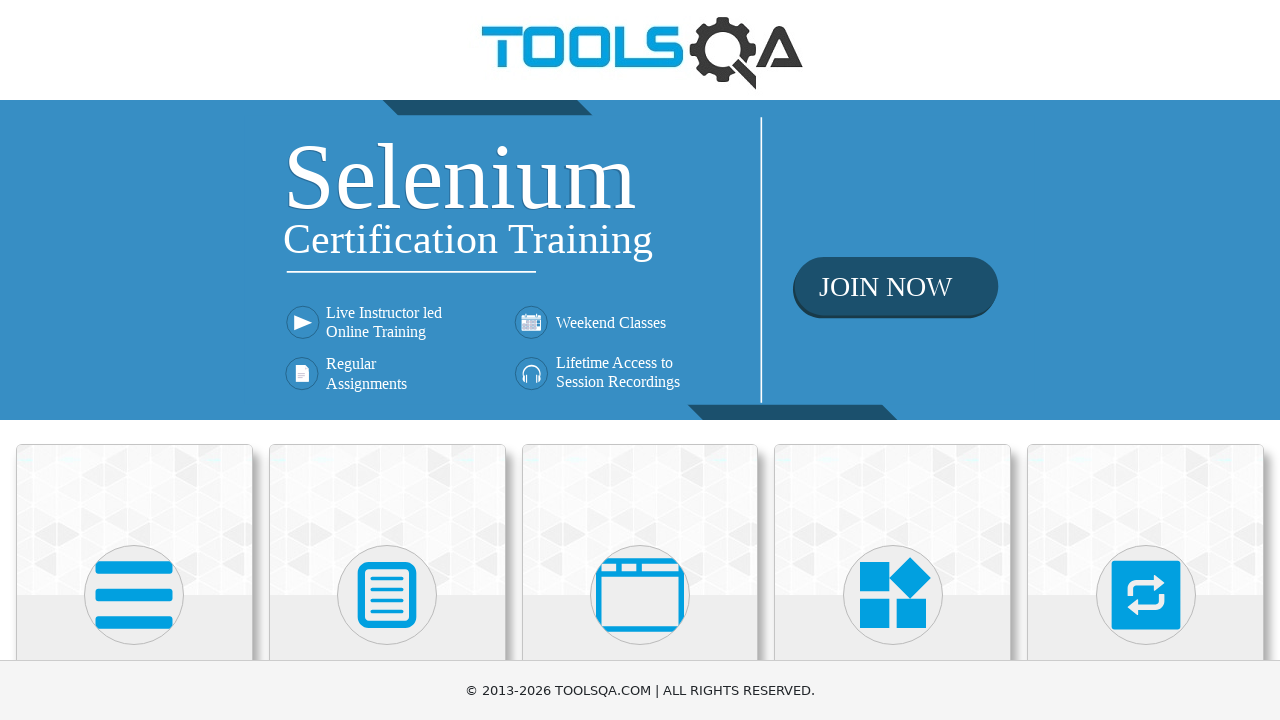

Clicked on Alerts, Frame & Windows card at (640, 520) on (//div[@class='card mt-4 top-card'])[3]
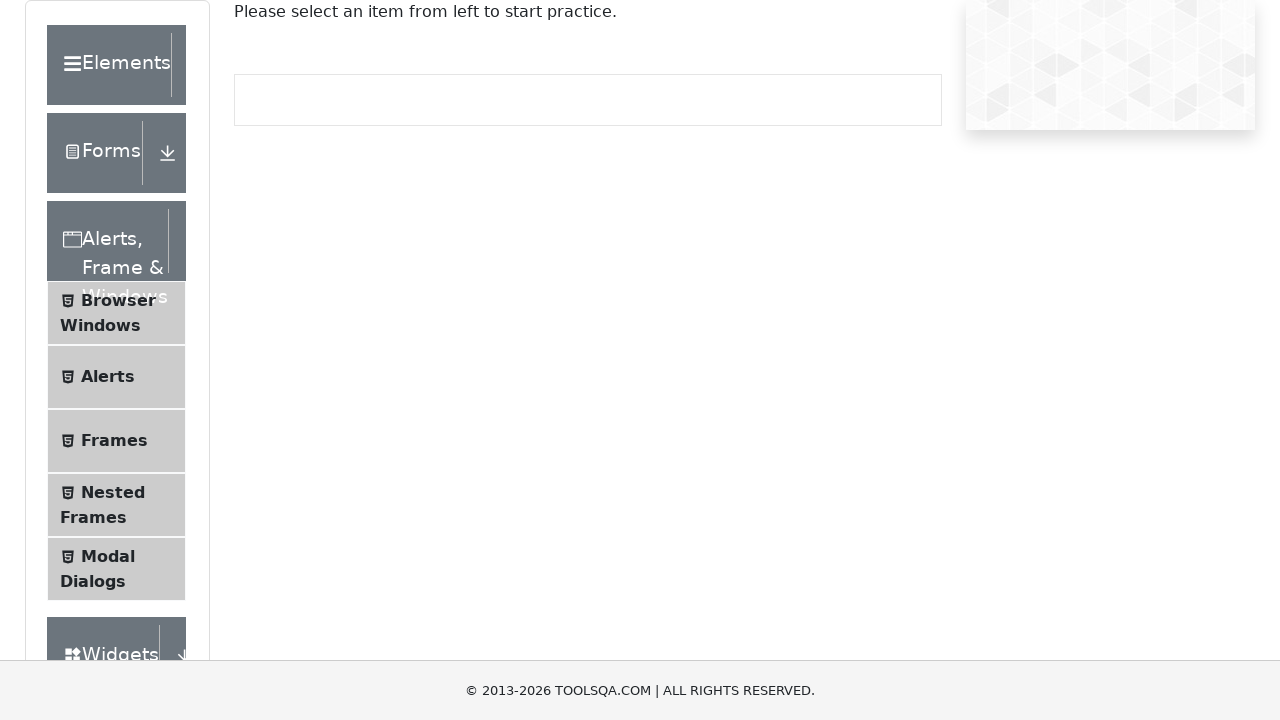

Scrolled down the page
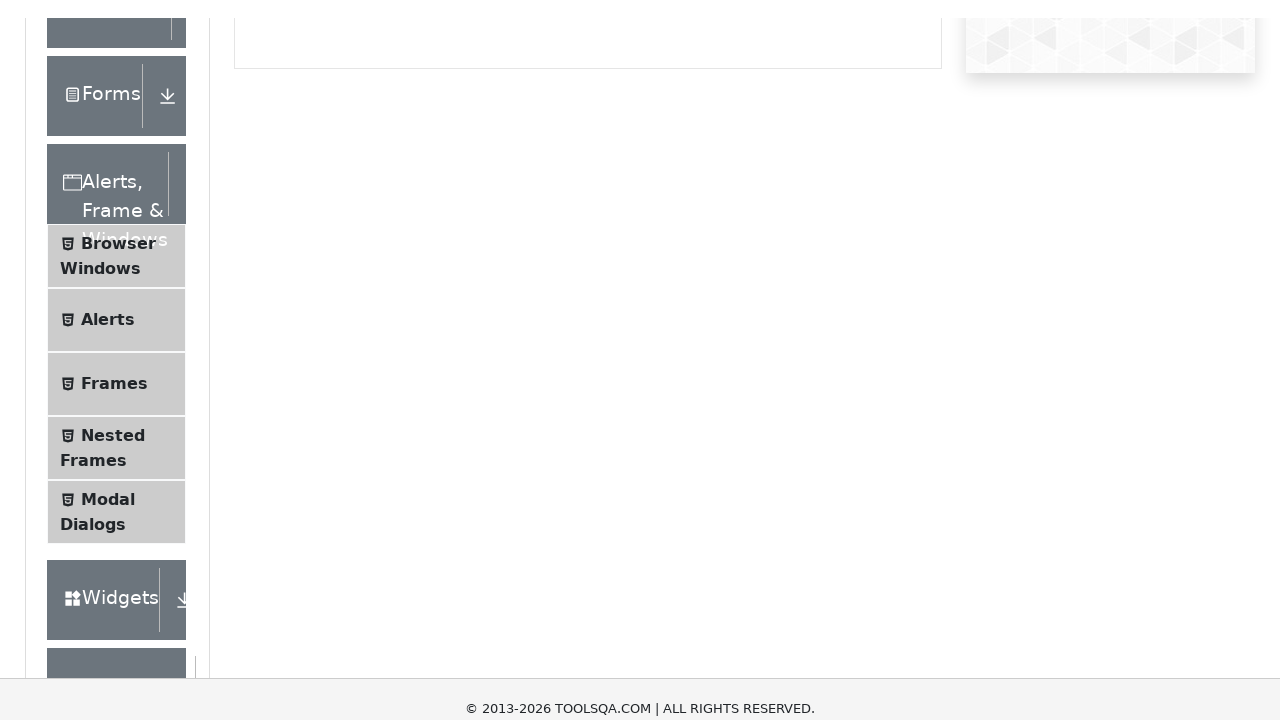

Clicked on Browser Windows menu item at (116, 43) on (//li[@id='item-0'])[3]
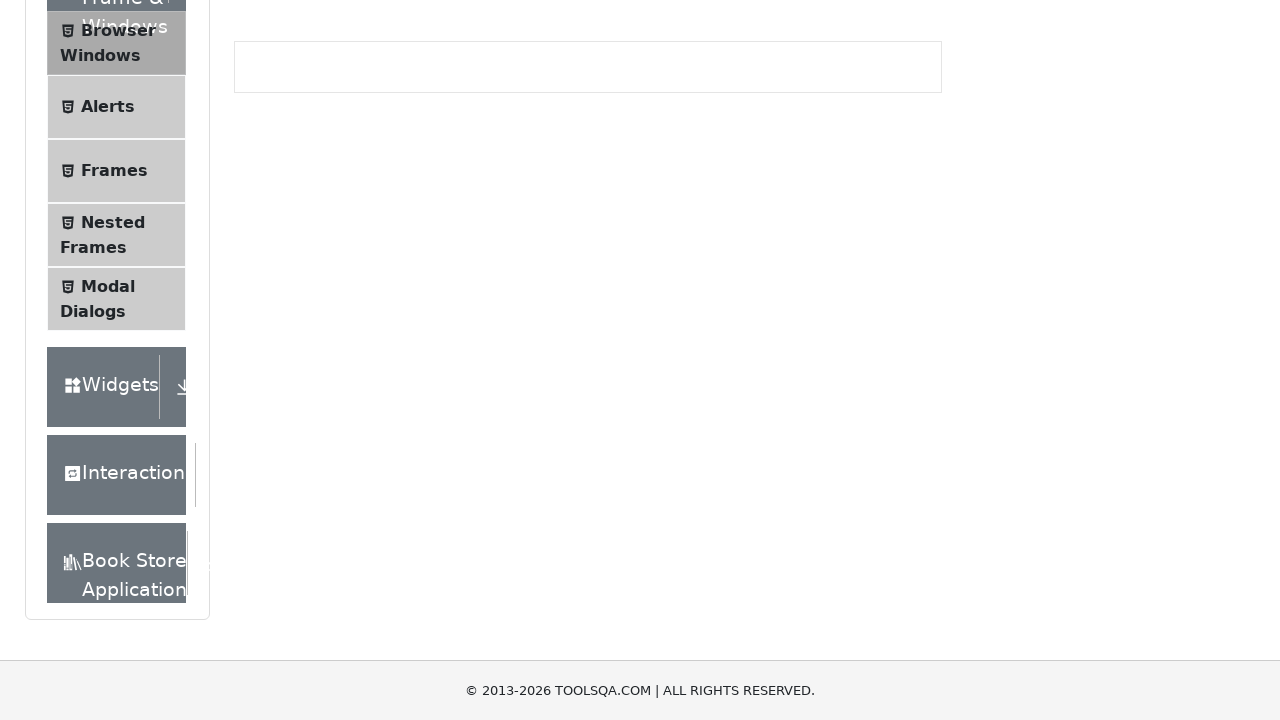

Clicked the New Tab button to open a new tab at (280, 242) on xpath=//button[@id='tabButton']
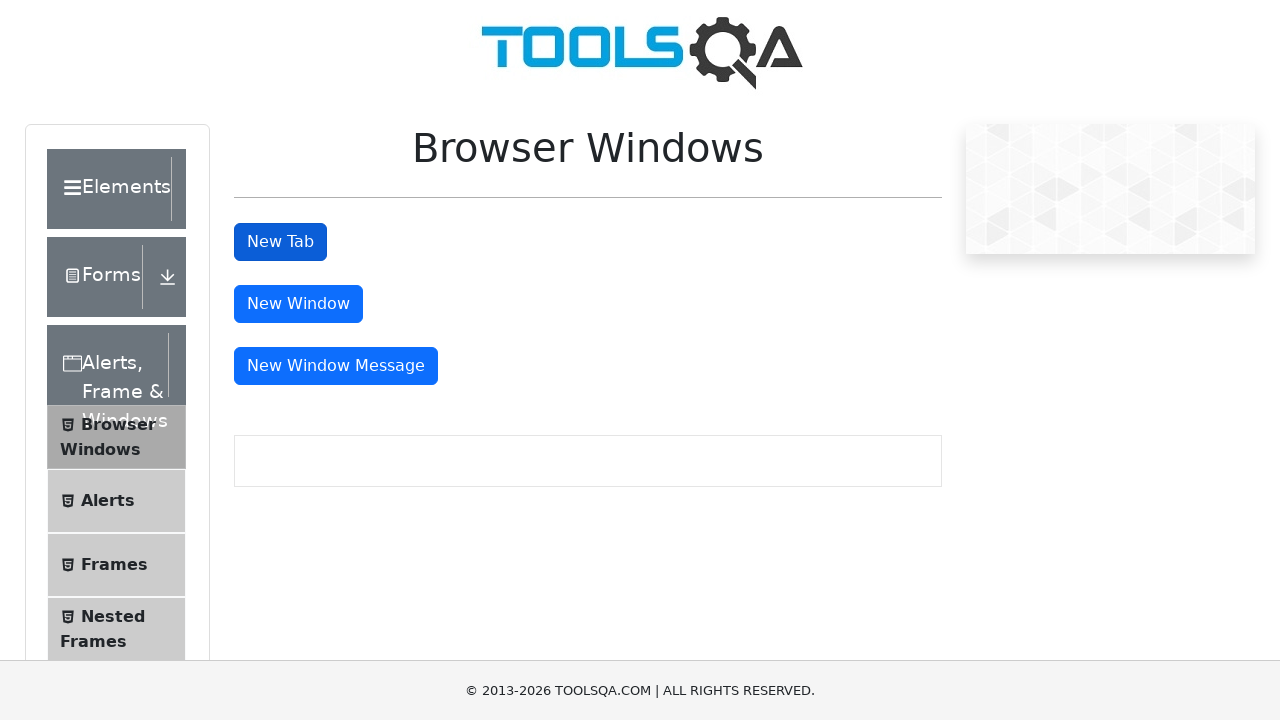

Waited for new tab to open
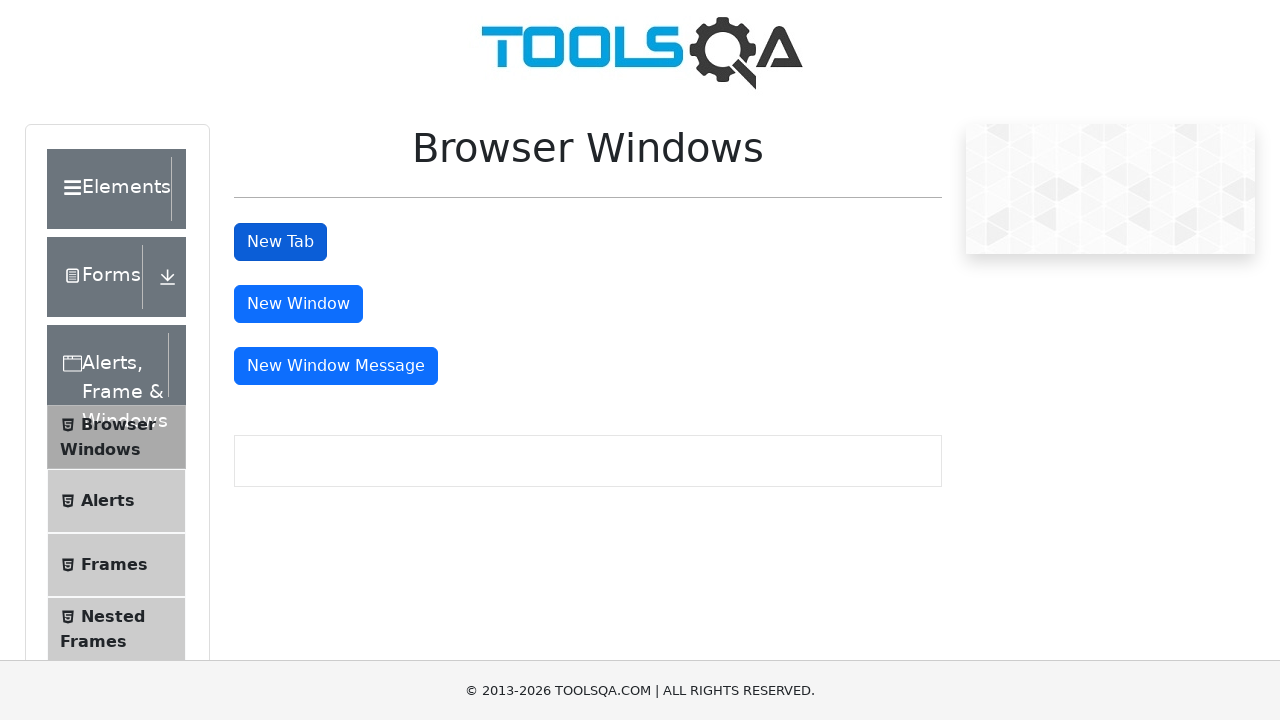

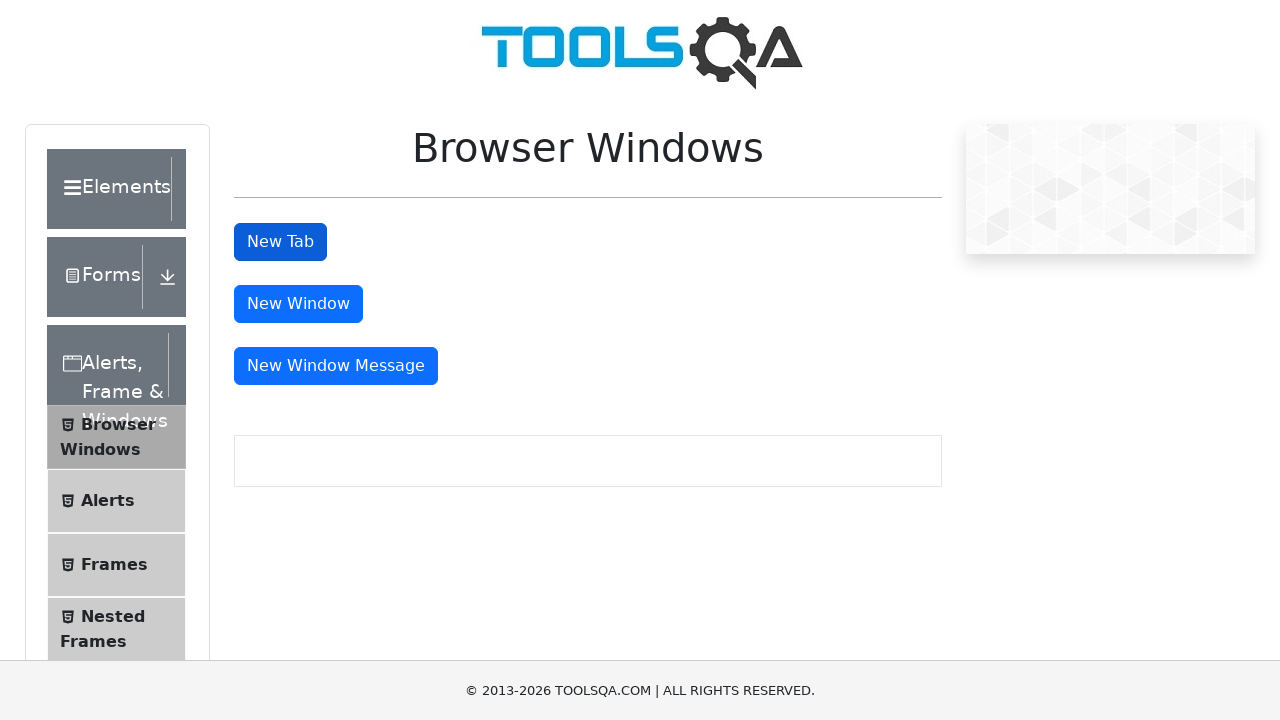